Navigates to a real estate listing page on Centris and tests pagination by clicking through multiple pages of condo listings.

Starting URL: https://www.centris.ca/en/condos~for-sale~montreal-island?view=Thumbnail&uc=4

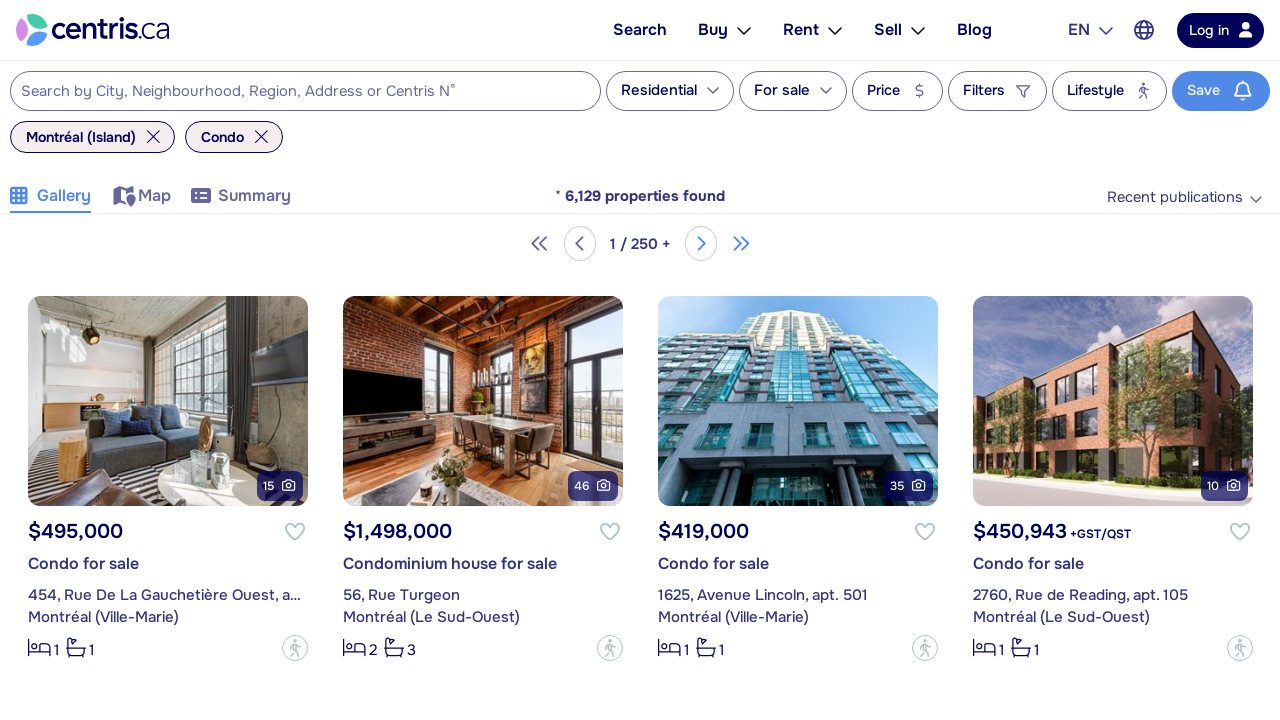

Waited for listing price elements to load on Centris page
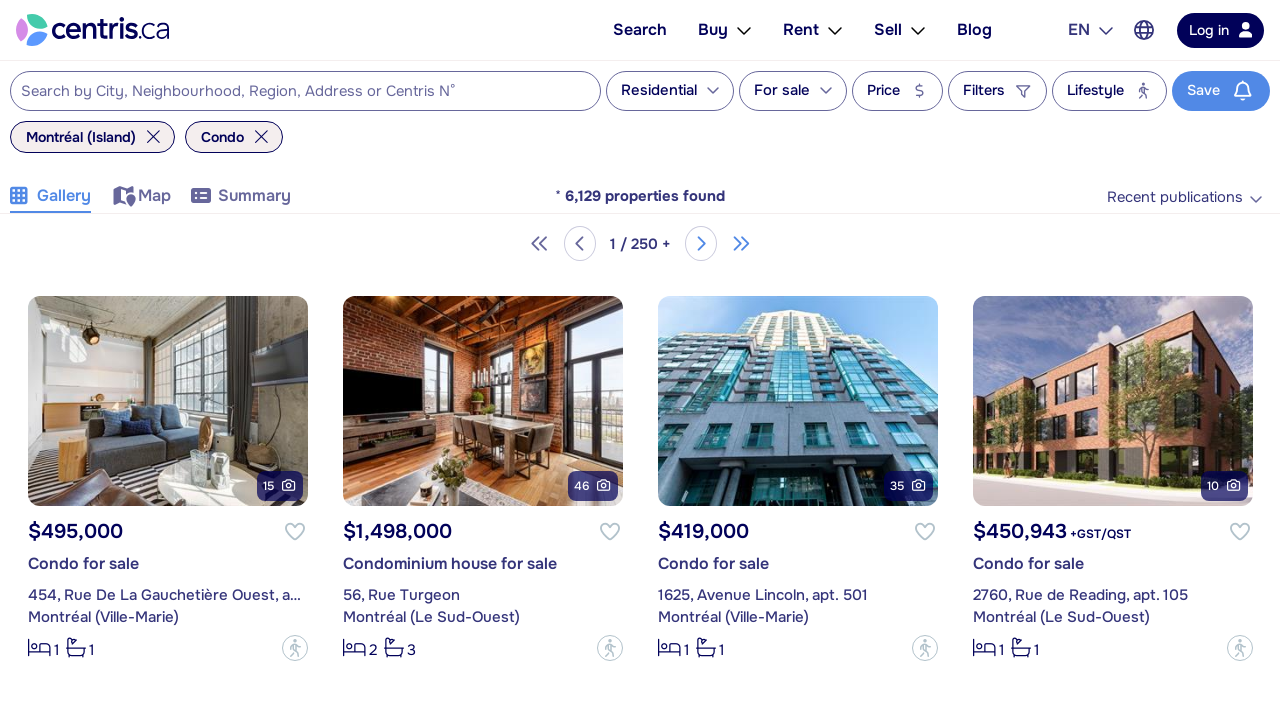

Waited for price elements to be visible (iteration 1)
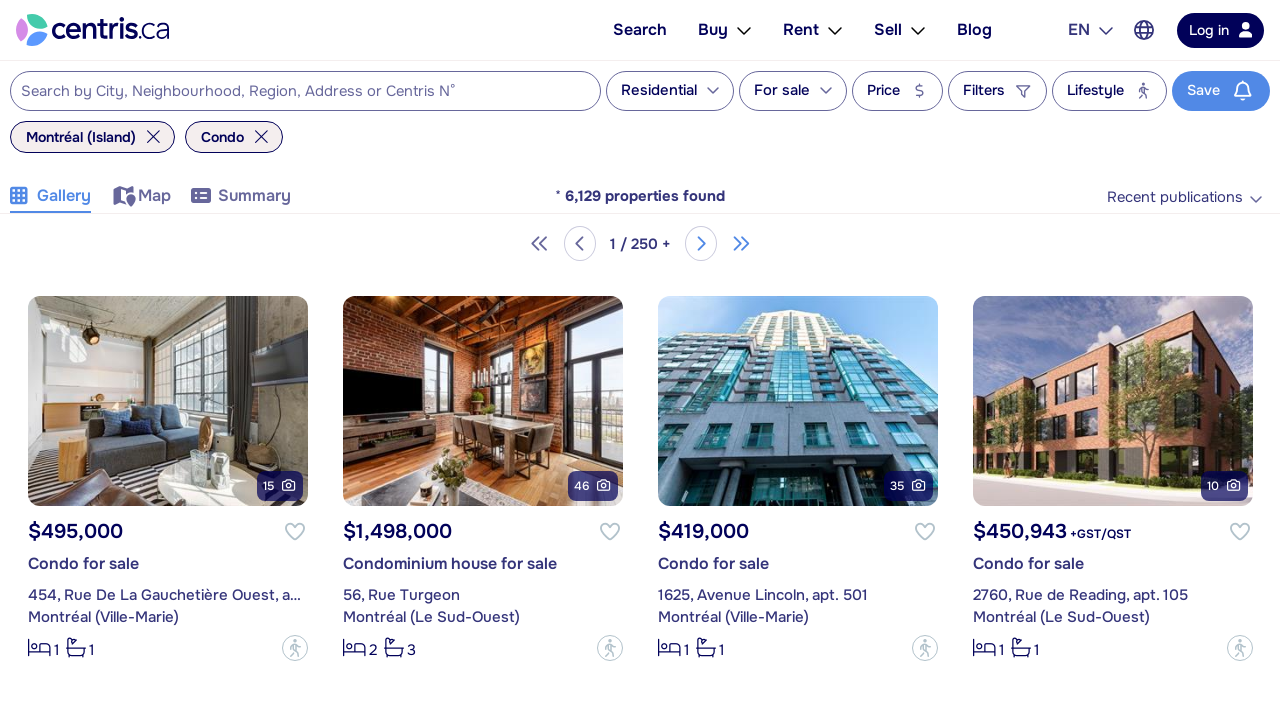

Clicked next page button in pagination (page 2) at (700, 249) on xpath=//*[@id="divWrapperPager"]/ul/li[4]/a
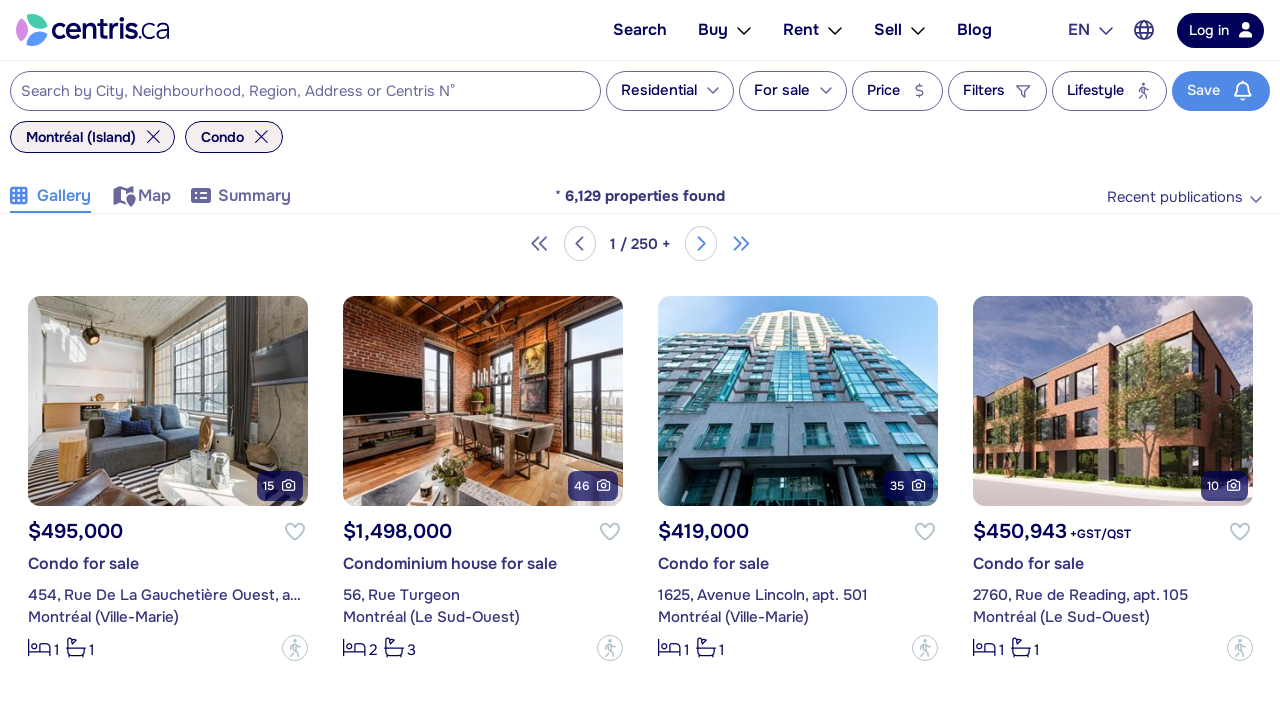

Waited 1 second for page transition to complete
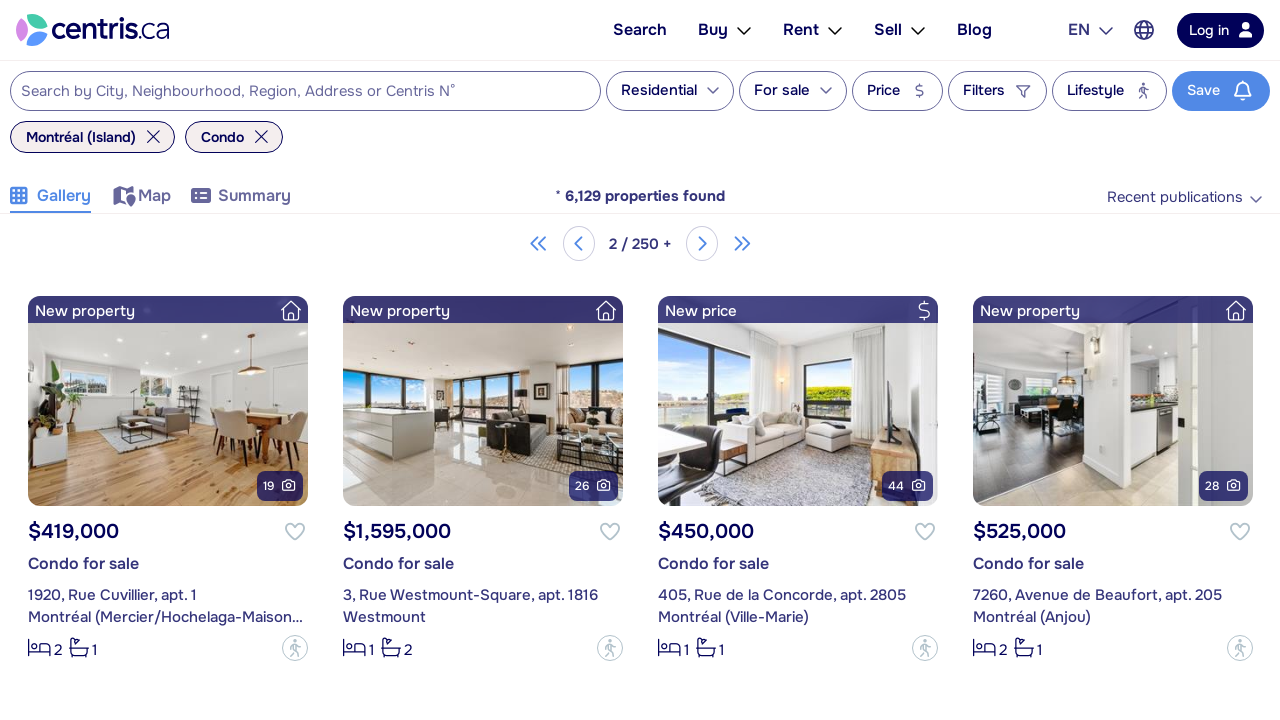

Waited for price elements to be visible (iteration 2)
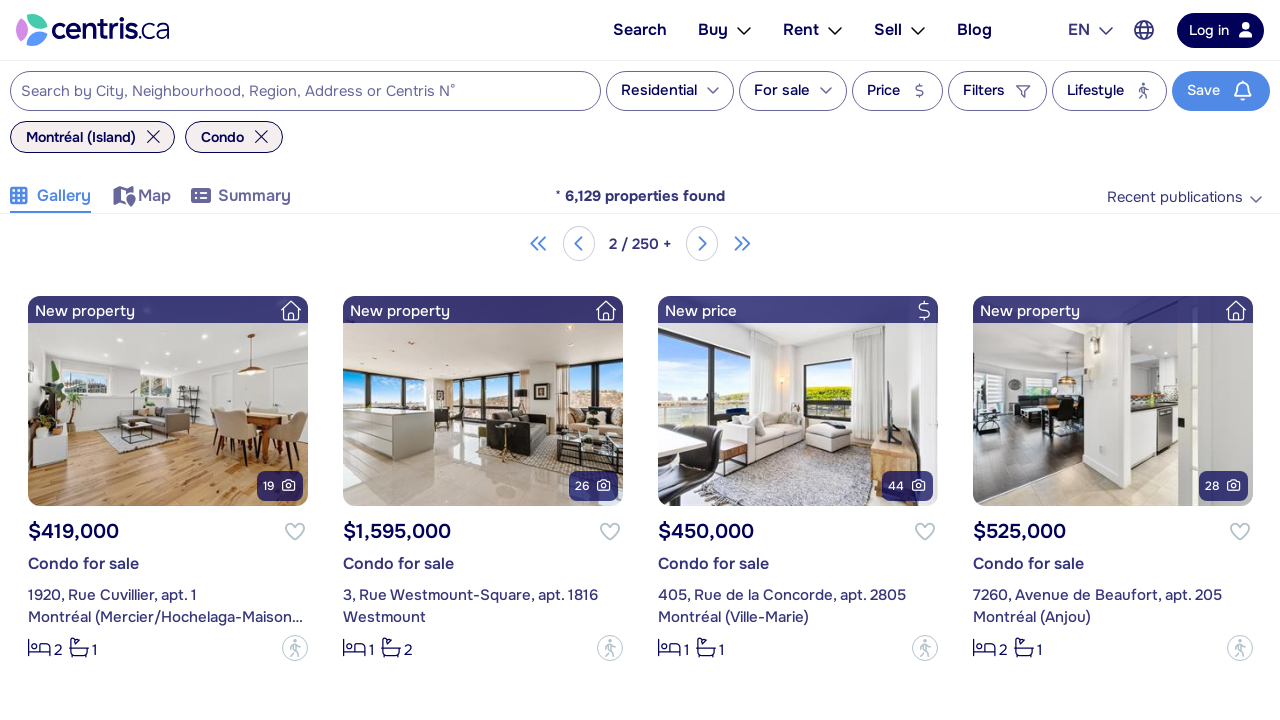

Clicked next page button in pagination (page 3) at (702, 249) on xpath=//*[@id="divWrapperPager"]/ul/li[4]/a
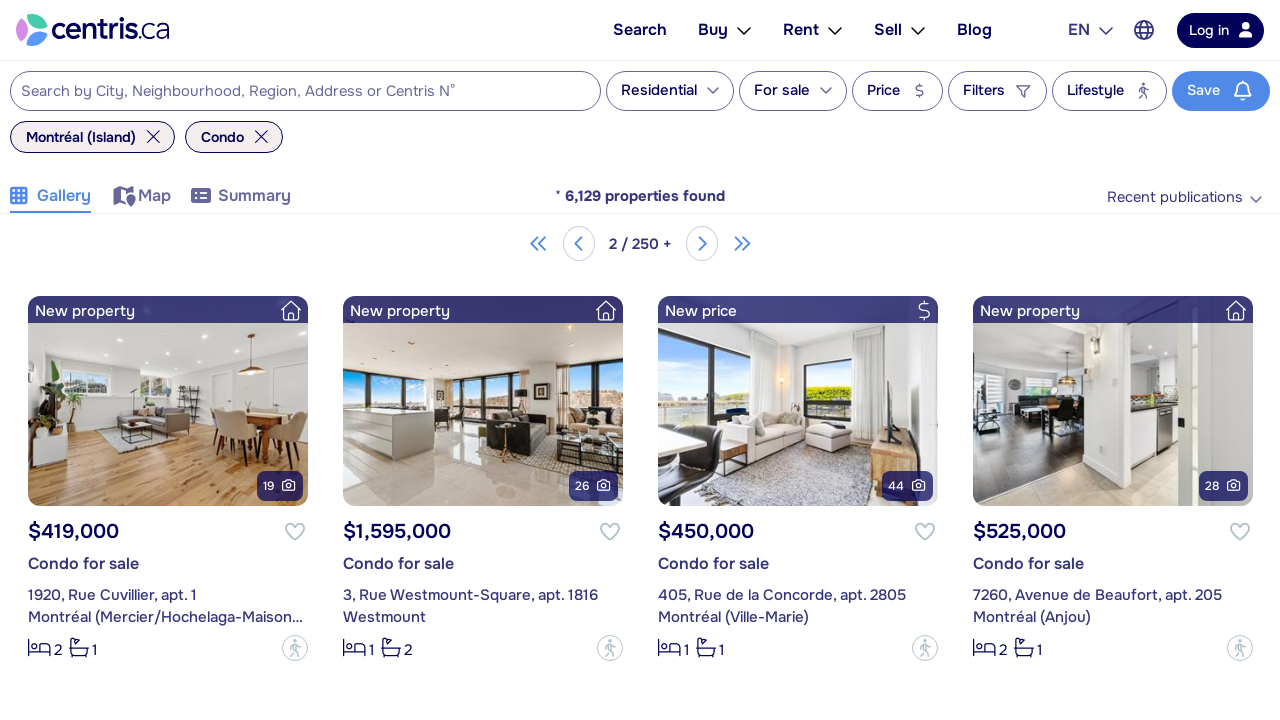

Waited 1 second for page transition to complete
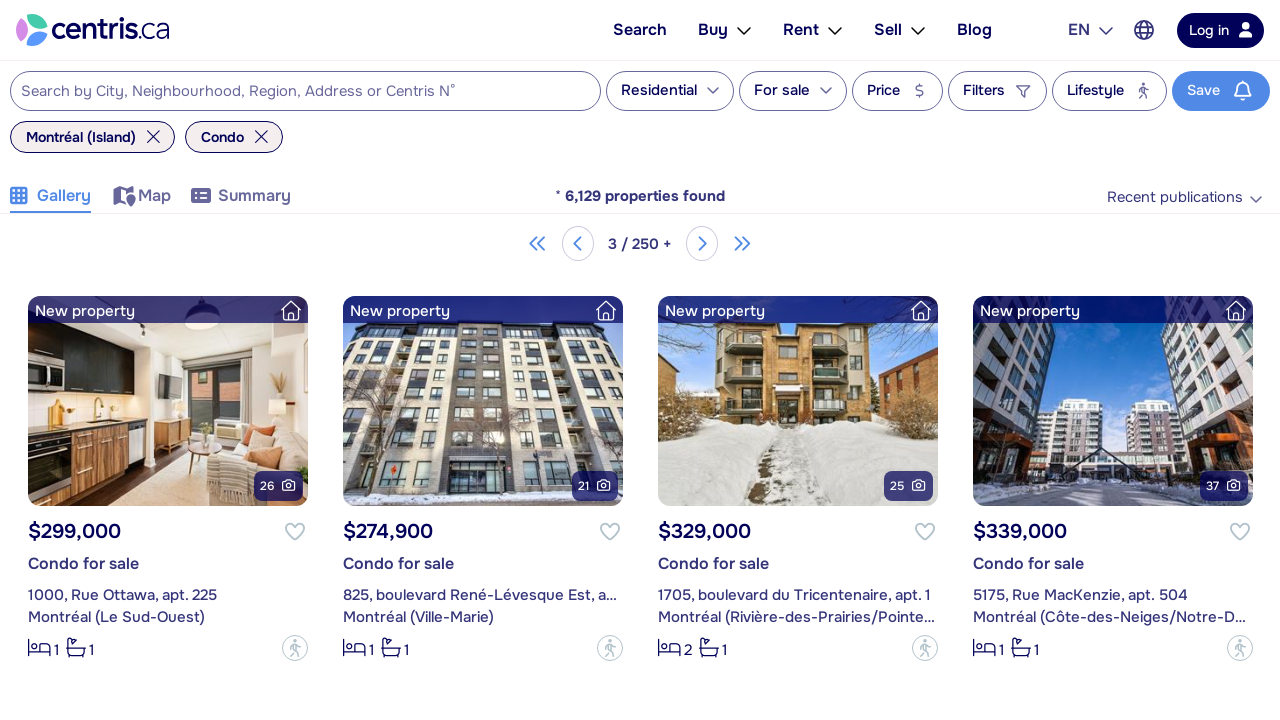

Waited for price elements to be visible (iteration 3)
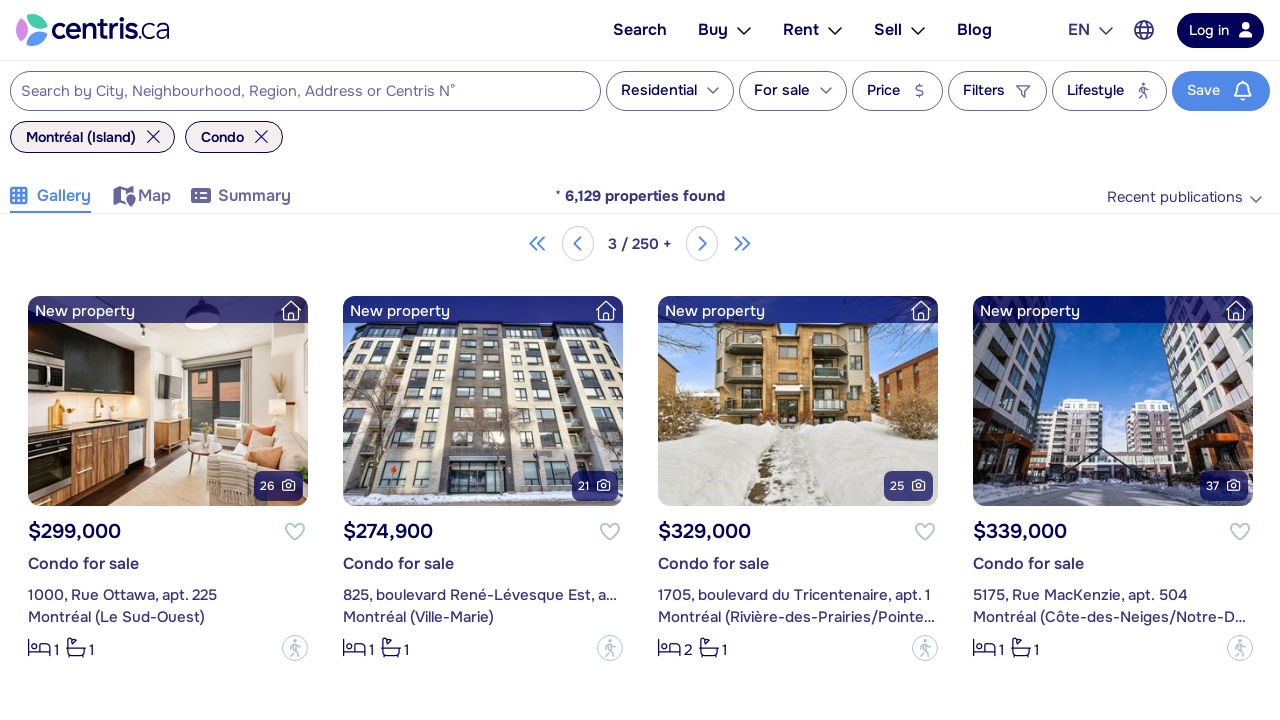

Clicked next page button in pagination (page 4) at (702, 249) on xpath=//*[@id="divWrapperPager"]/ul/li[4]/a
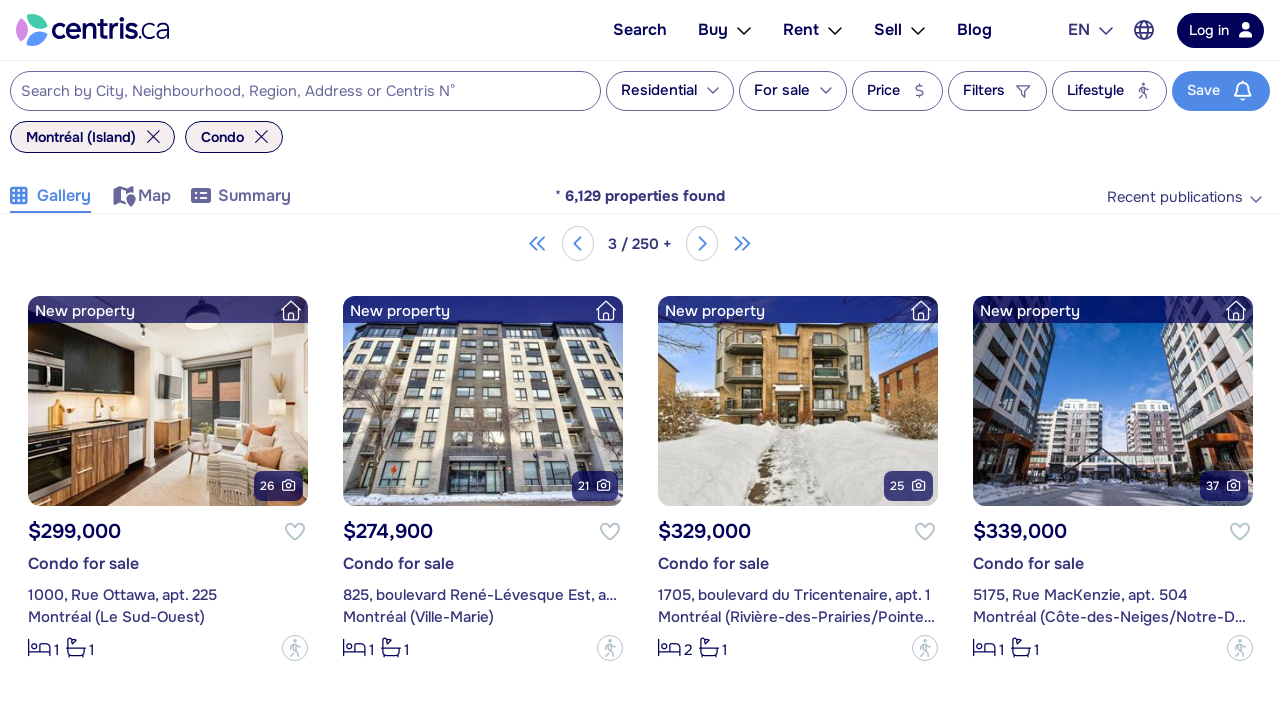

Waited 1 second for page transition to complete
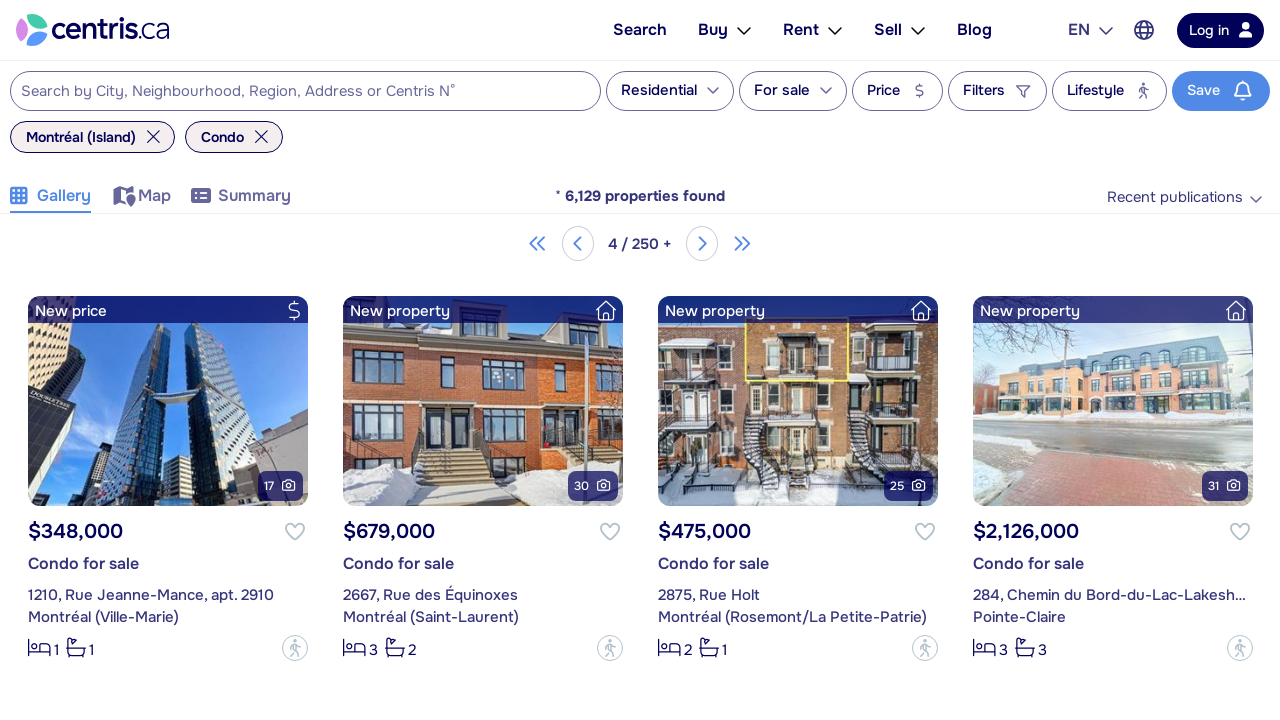

Waited for price elements to be visible (iteration 4)
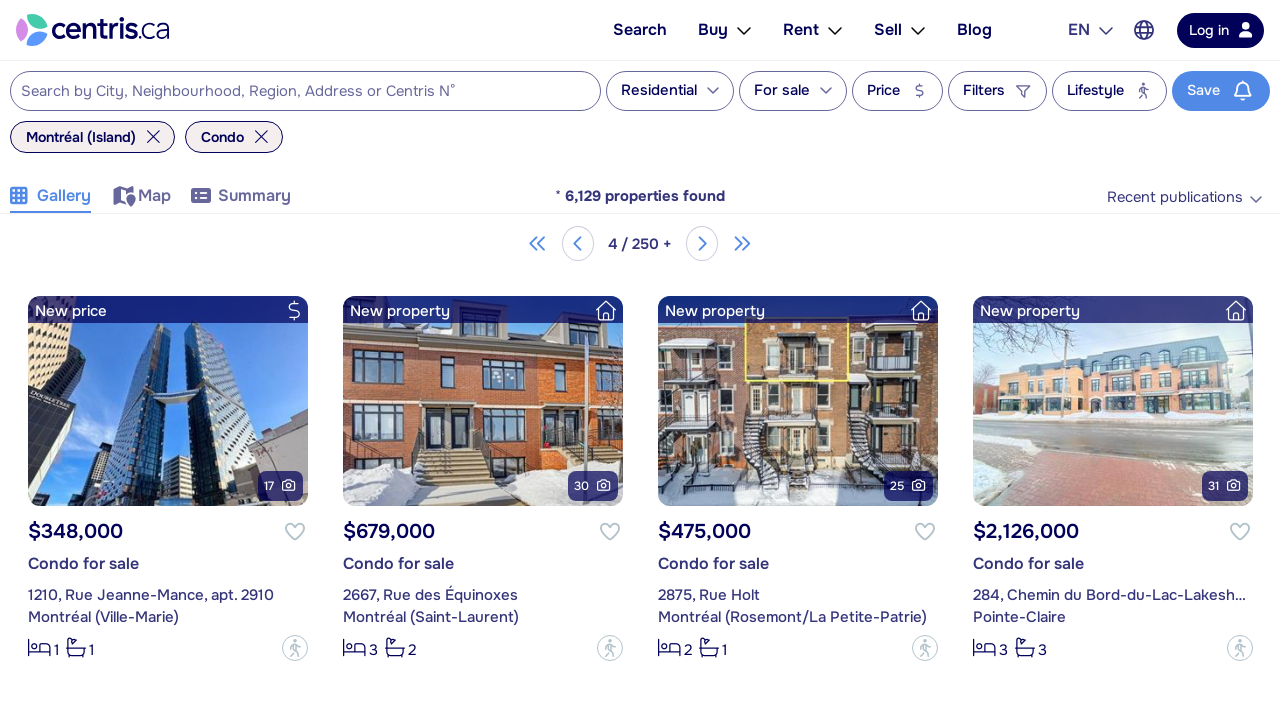

Clicked next page button in pagination (page 5) at (702, 249) on xpath=//*[@id="divWrapperPager"]/ul/li[4]/a
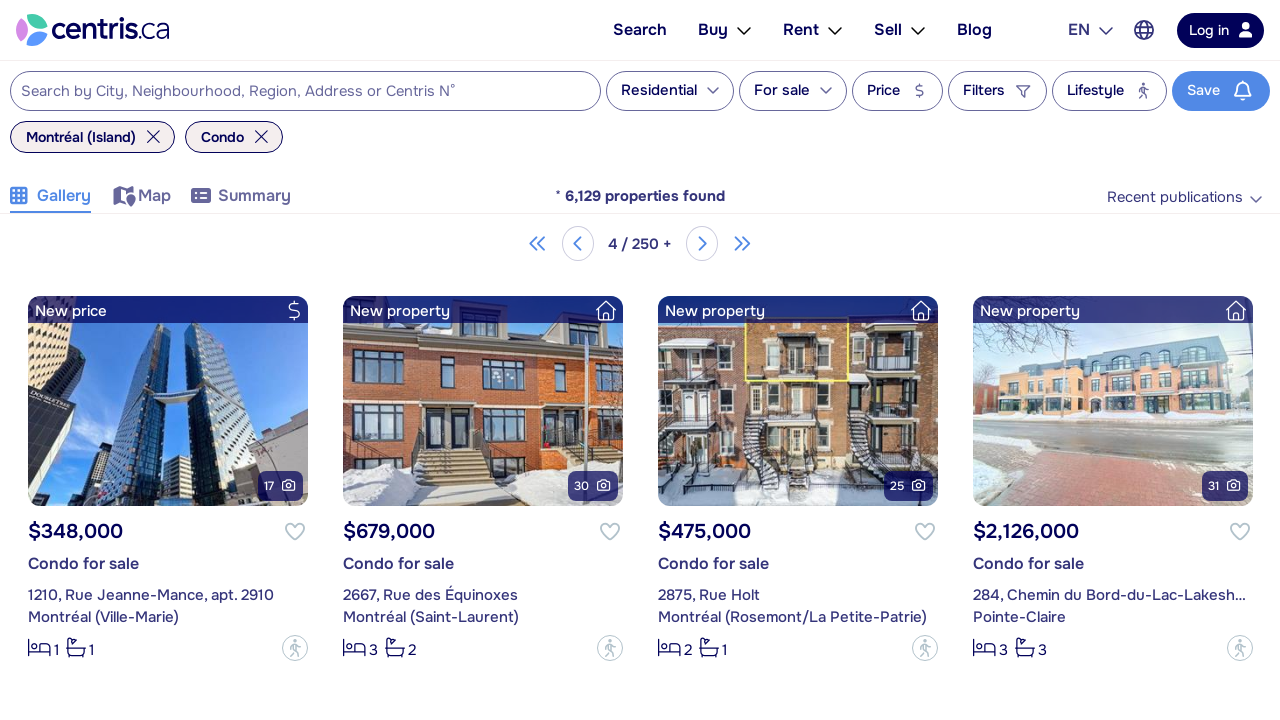

Waited 1 second for page transition to complete
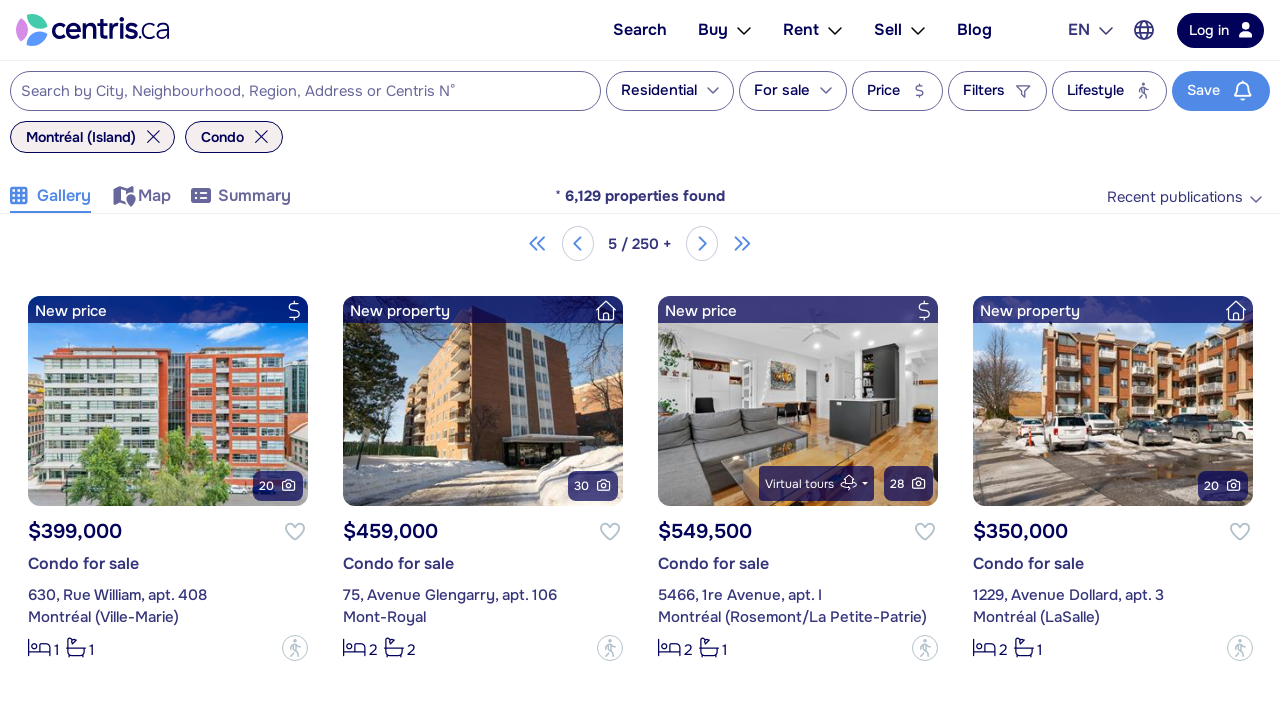

Waited for price elements to be visible (iteration 5)
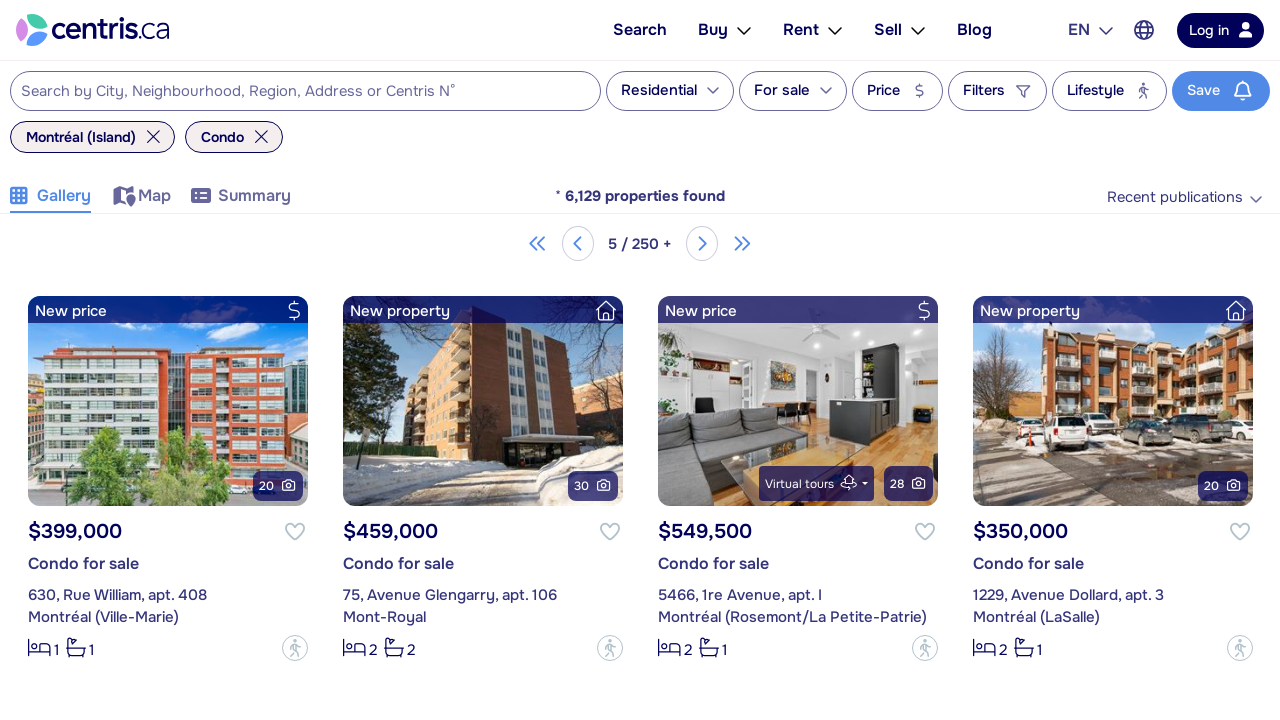

Clicked next page button in pagination (page 6) at (702, 249) on xpath=//*[@id="divWrapperPager"]/ul/li[4]/a
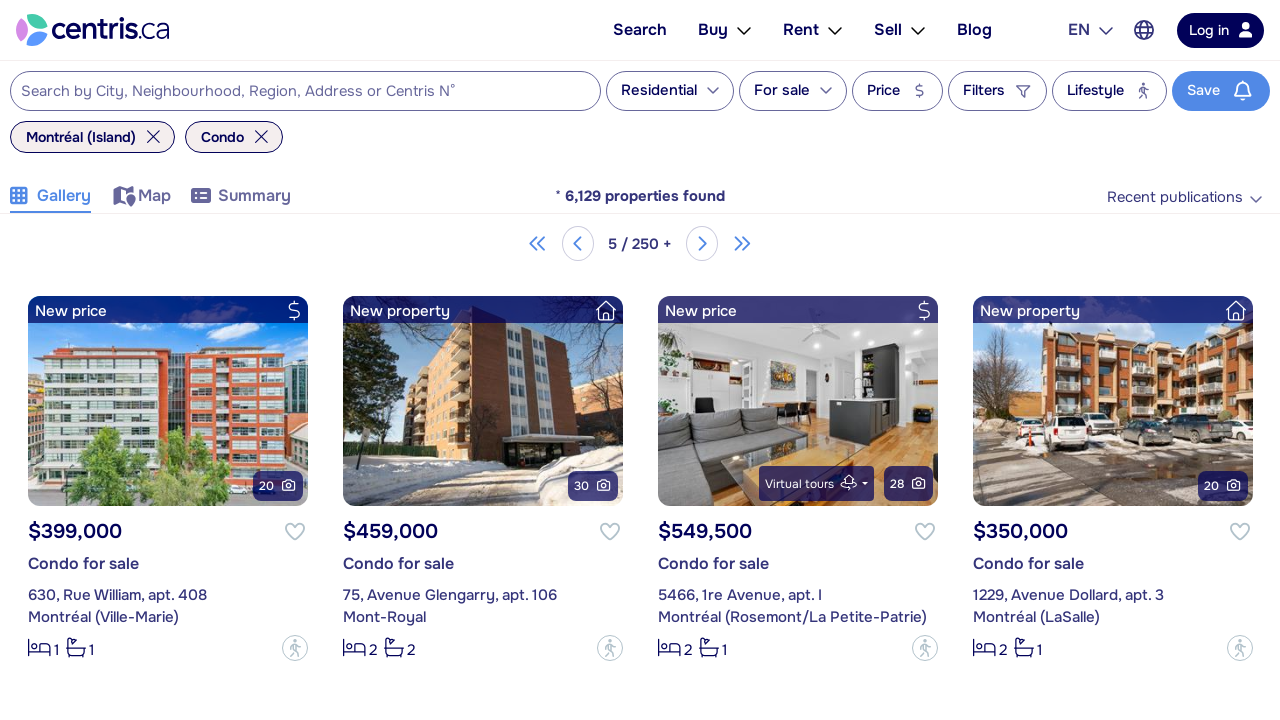

Waited 1 second for page transition to complete
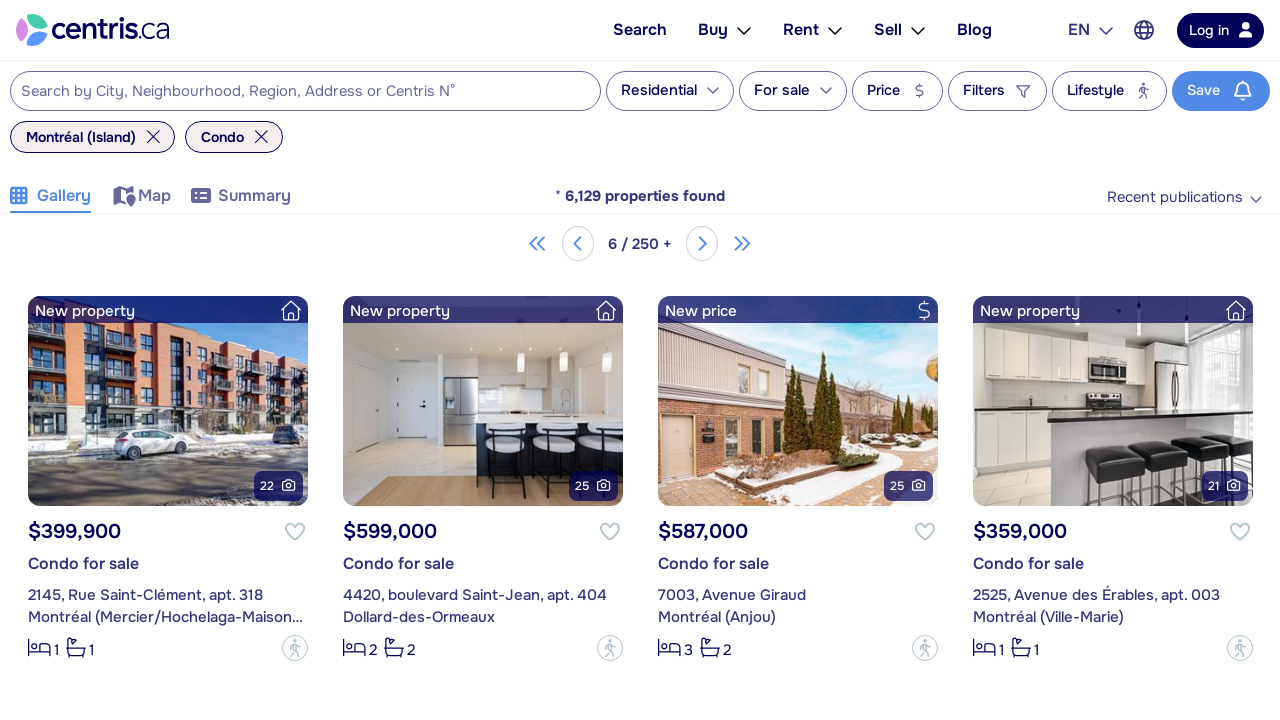

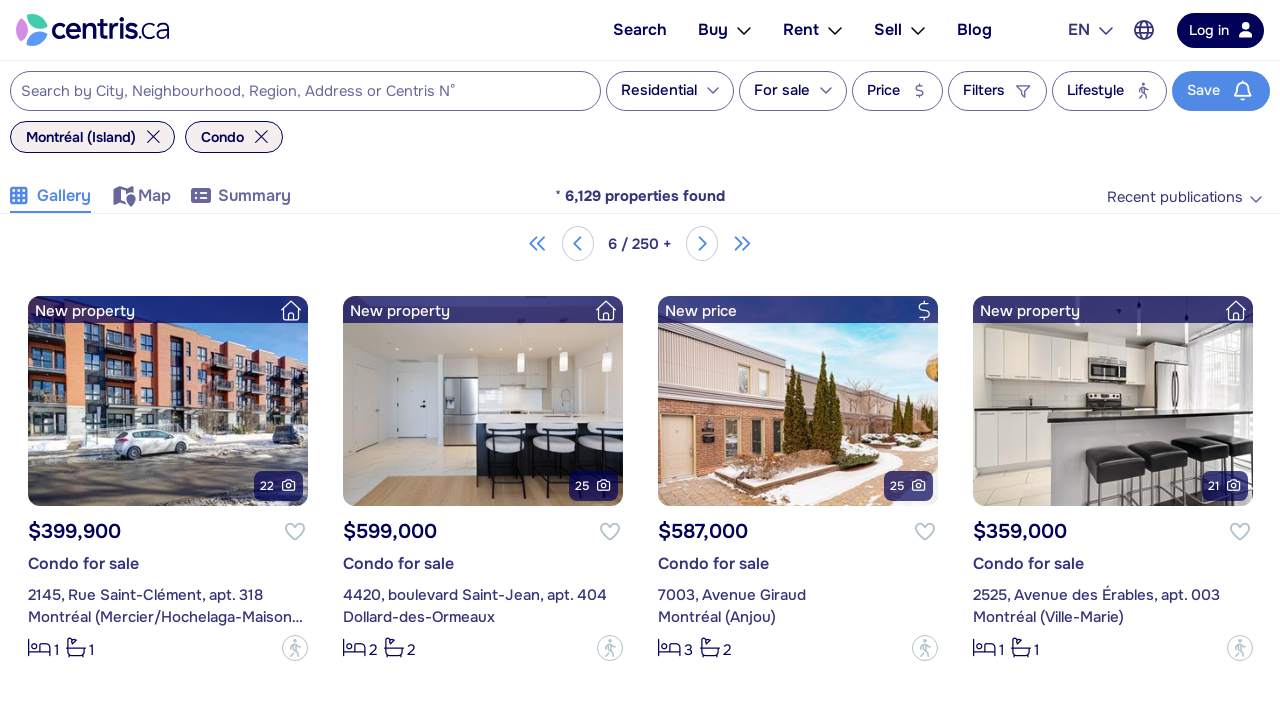